Tests drag-and-drop functionality on jQuery UI demo page by dragging an element into a droppable target area within an iframe

Starting URL: http://jqueryui.com/droppable/

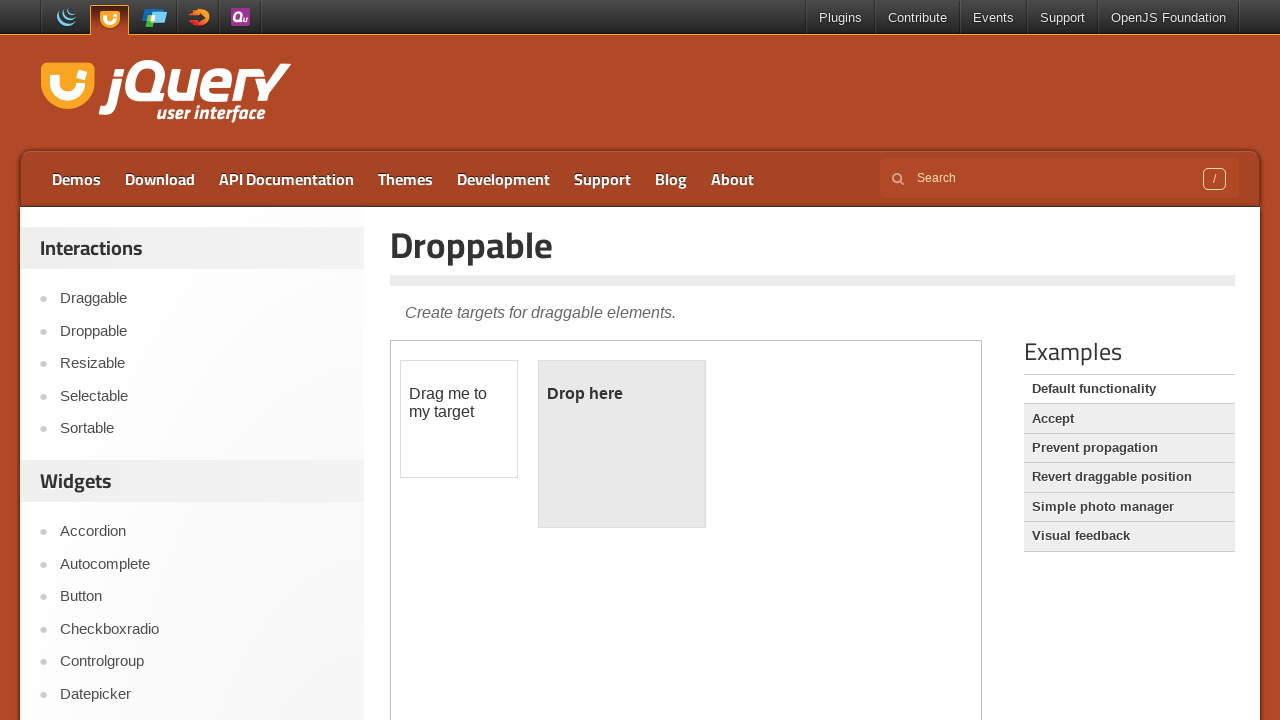

Navigated to jQuery UI droppable demo page
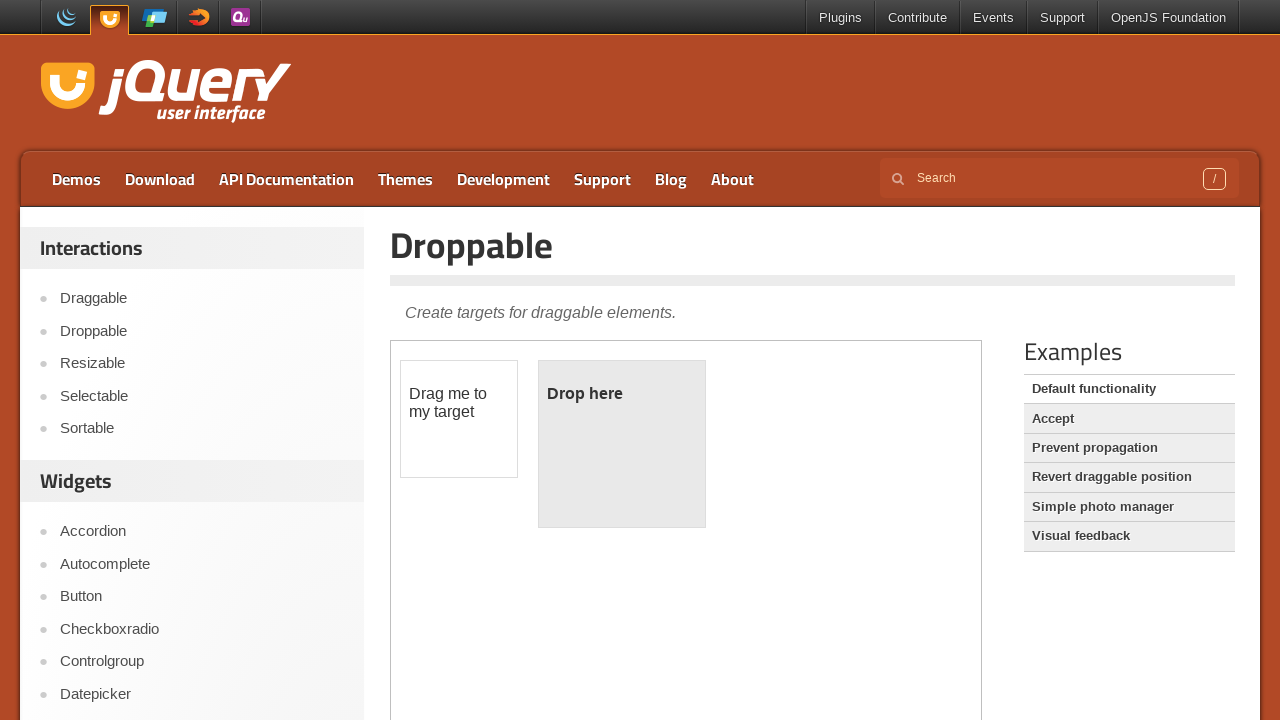

Counted 1 iframes on the page
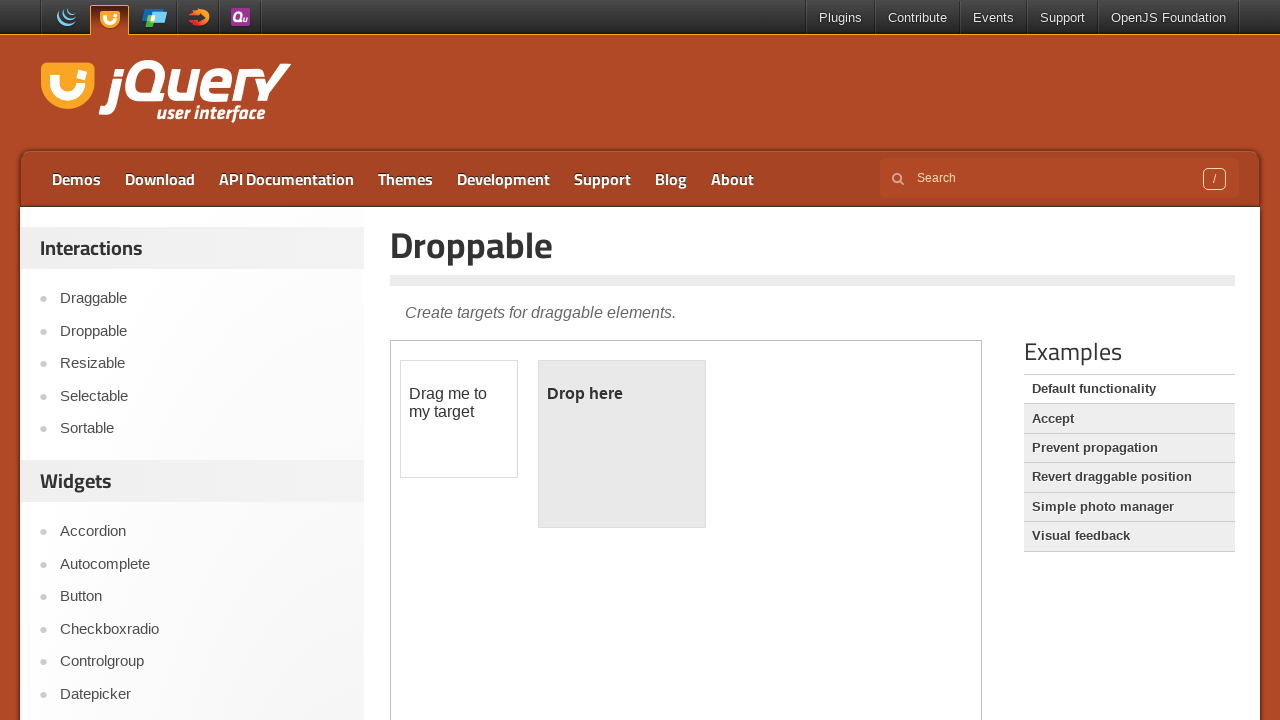

Located the demo iframe element
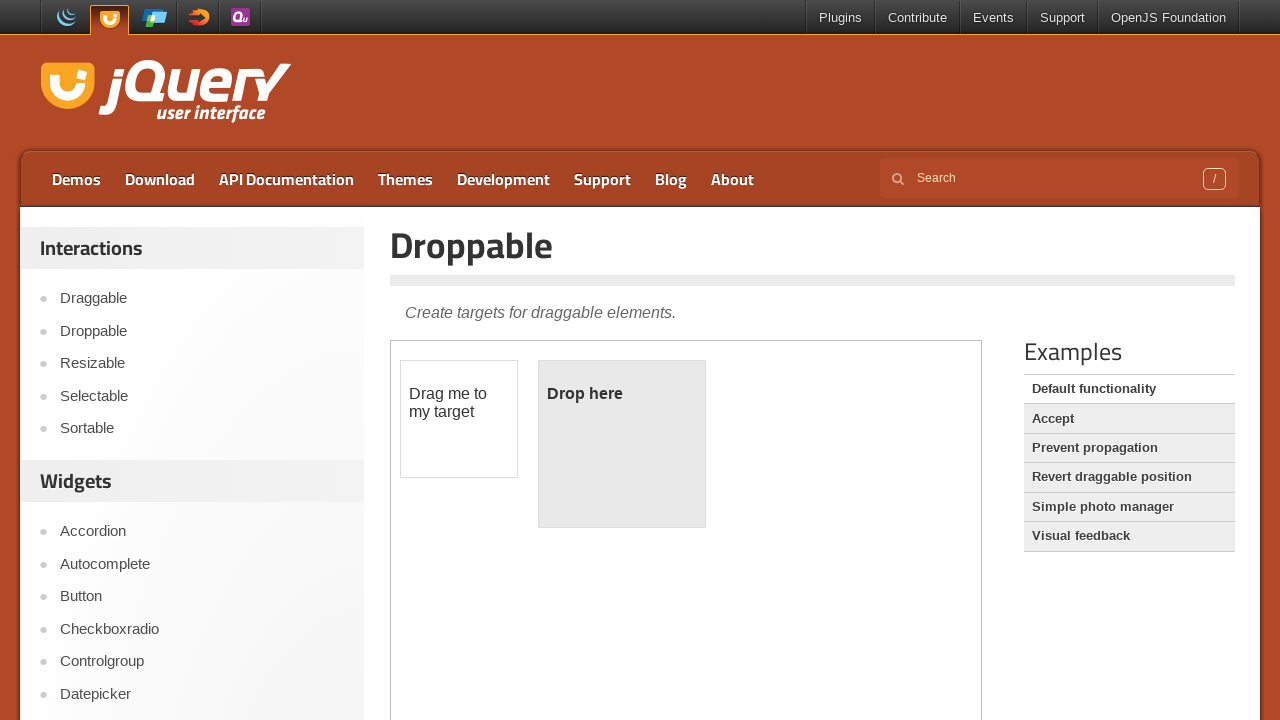

Located draggable element within iframe
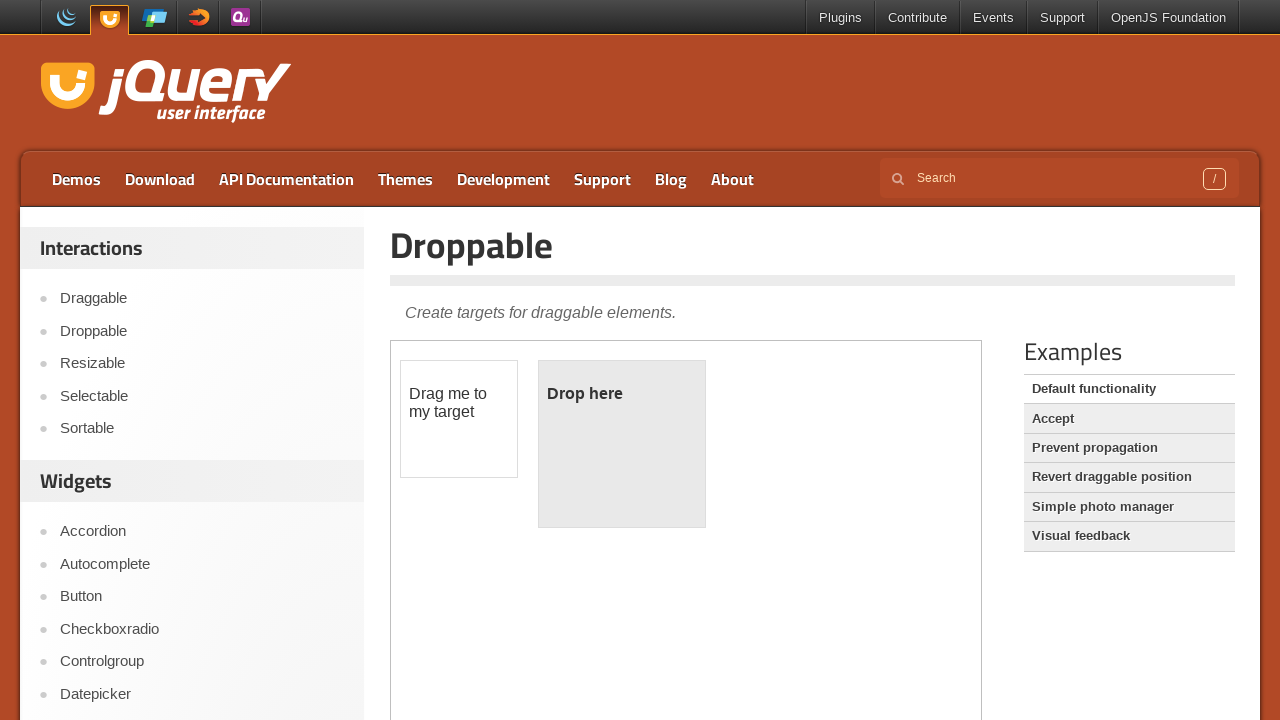

Located droppable target element within iframe
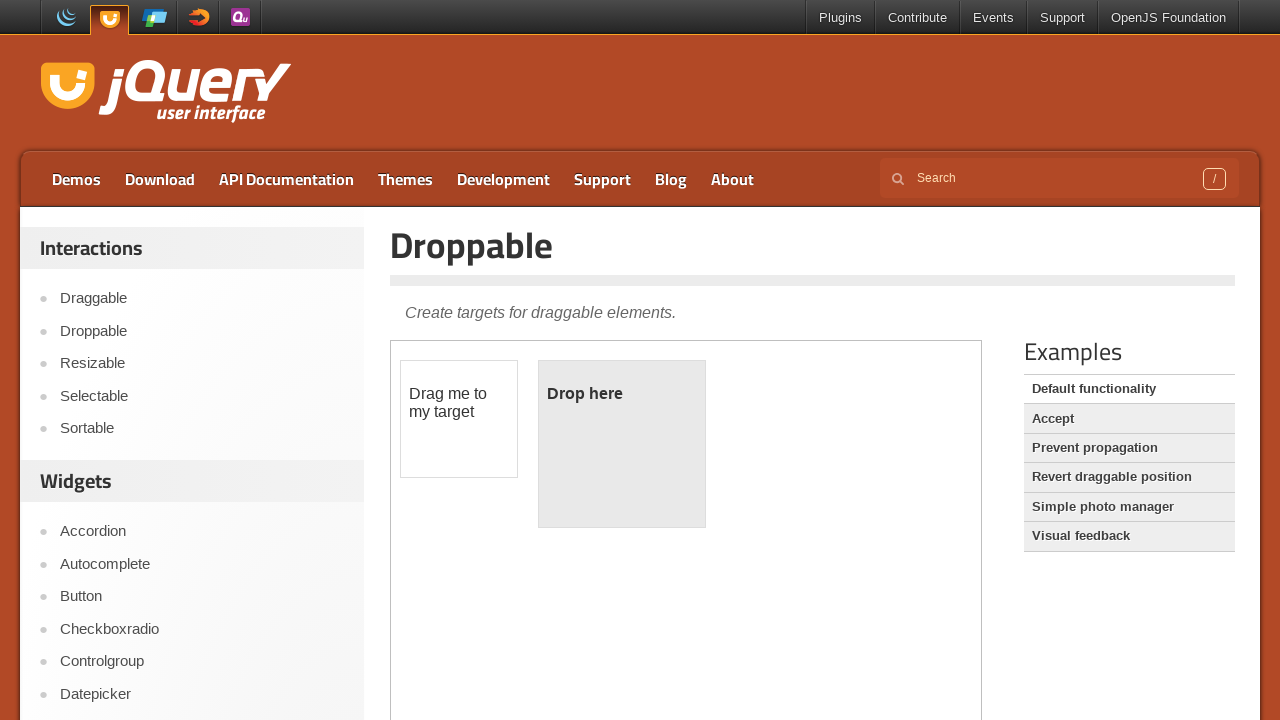

Dragged draggable element into droppable target area at (622, 444)
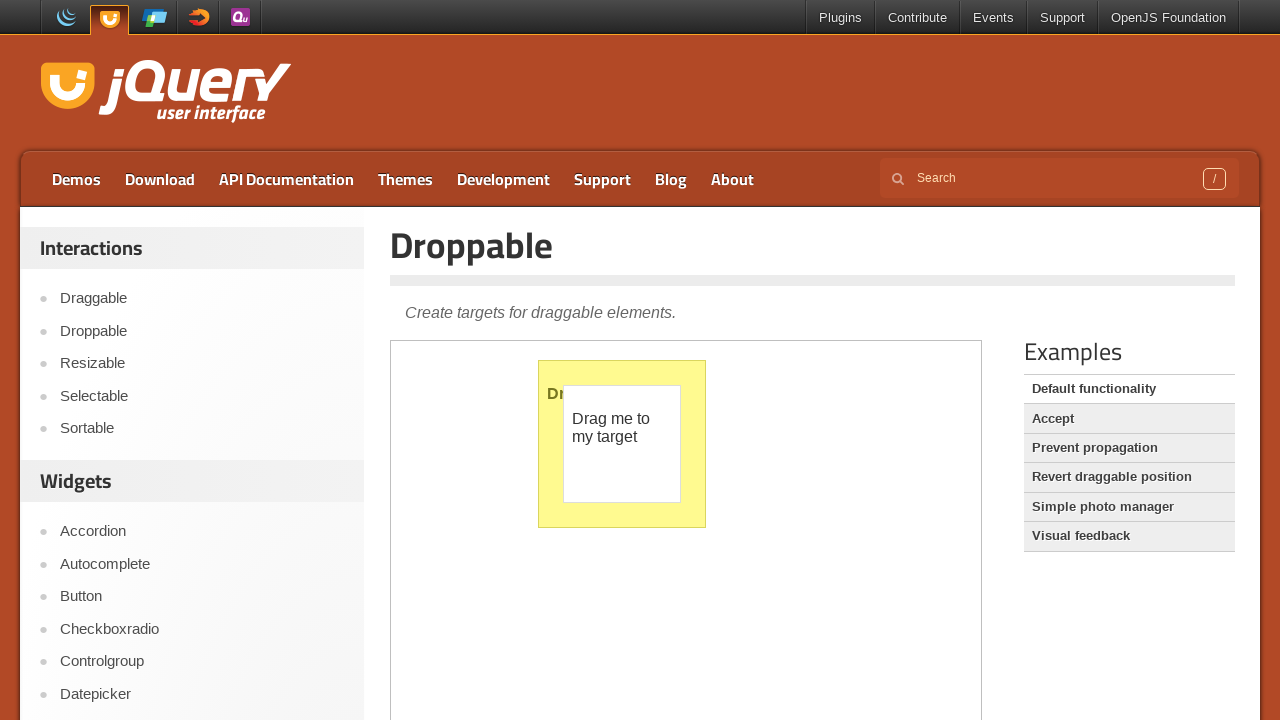

Waited 3 seconds to observe drag-and-drop result
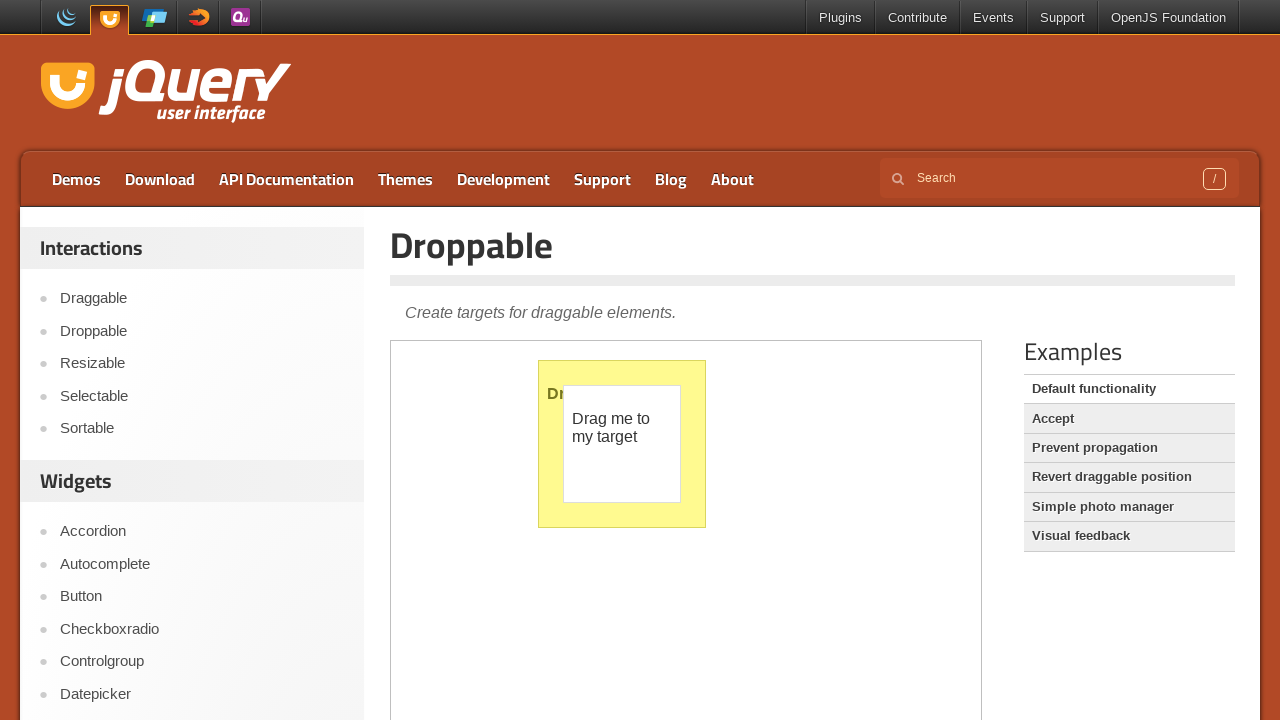

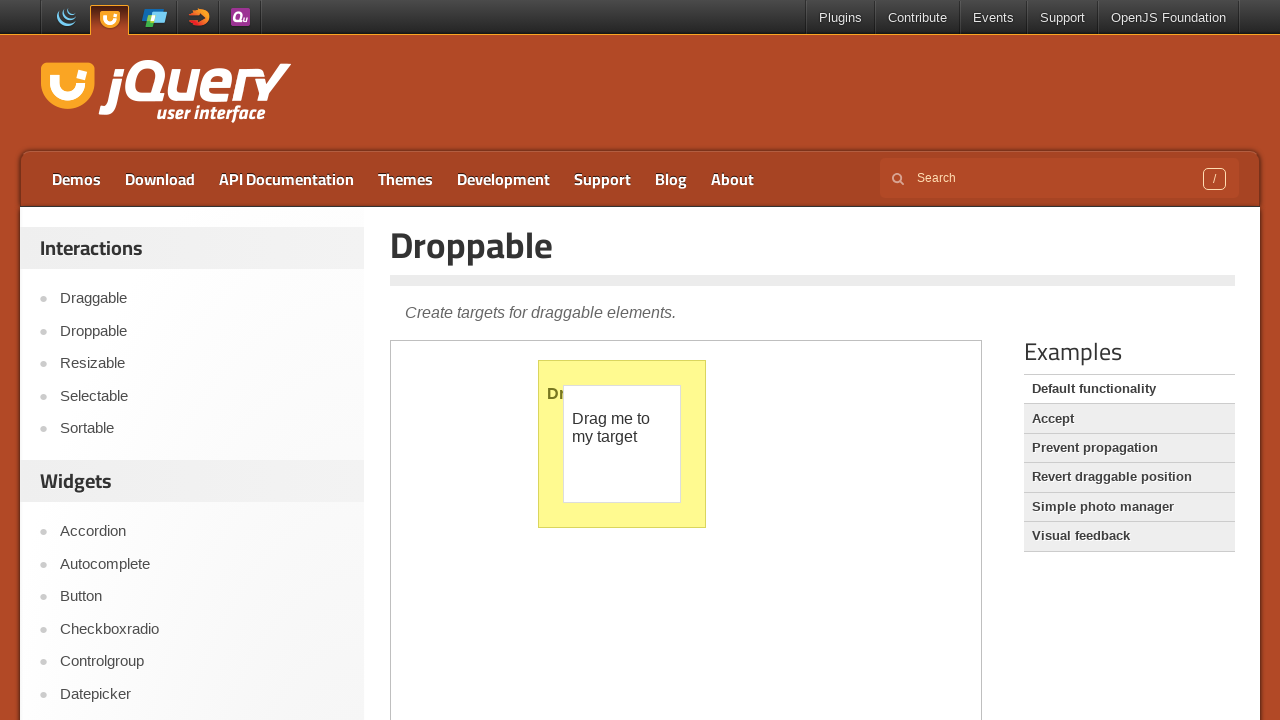